Tests prompt alert functionality by clicking a button to trigger a prompt dialog, entering text, and accepting it

Starting URL: https://demoqa.com/alerts

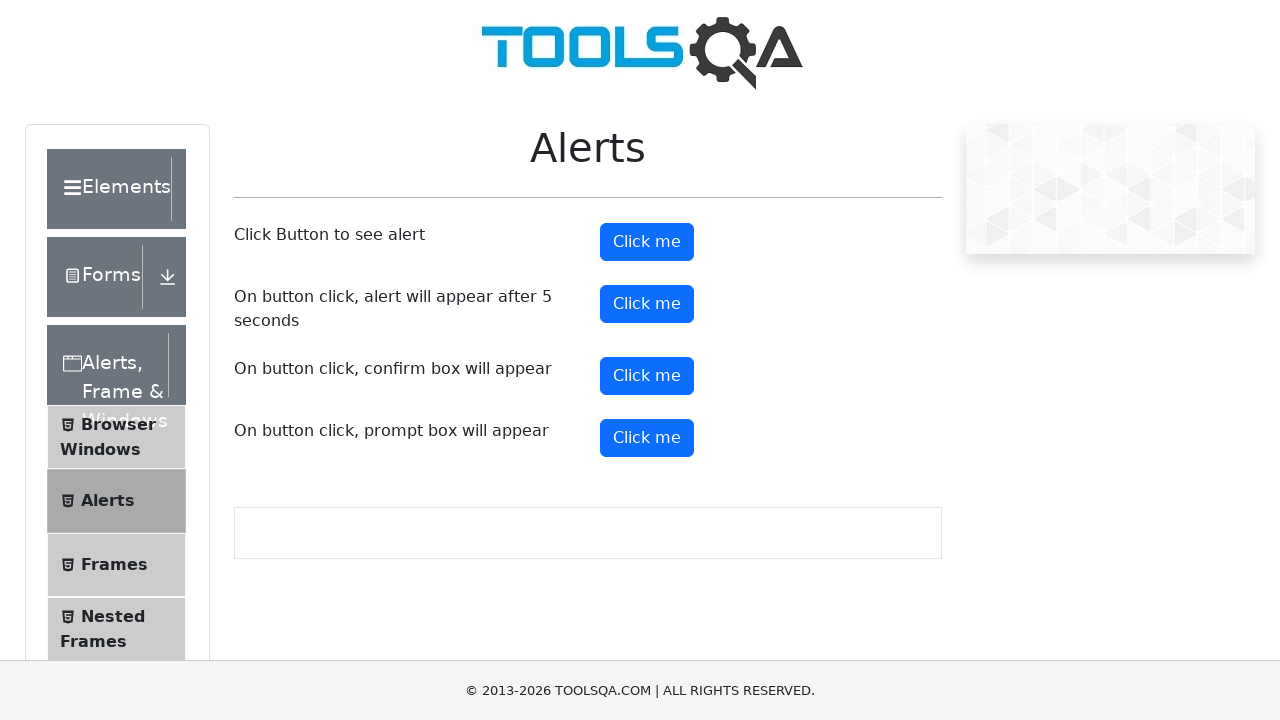

Clicked prompt button to trigger alert dialog at (647, 438) on #promtButton
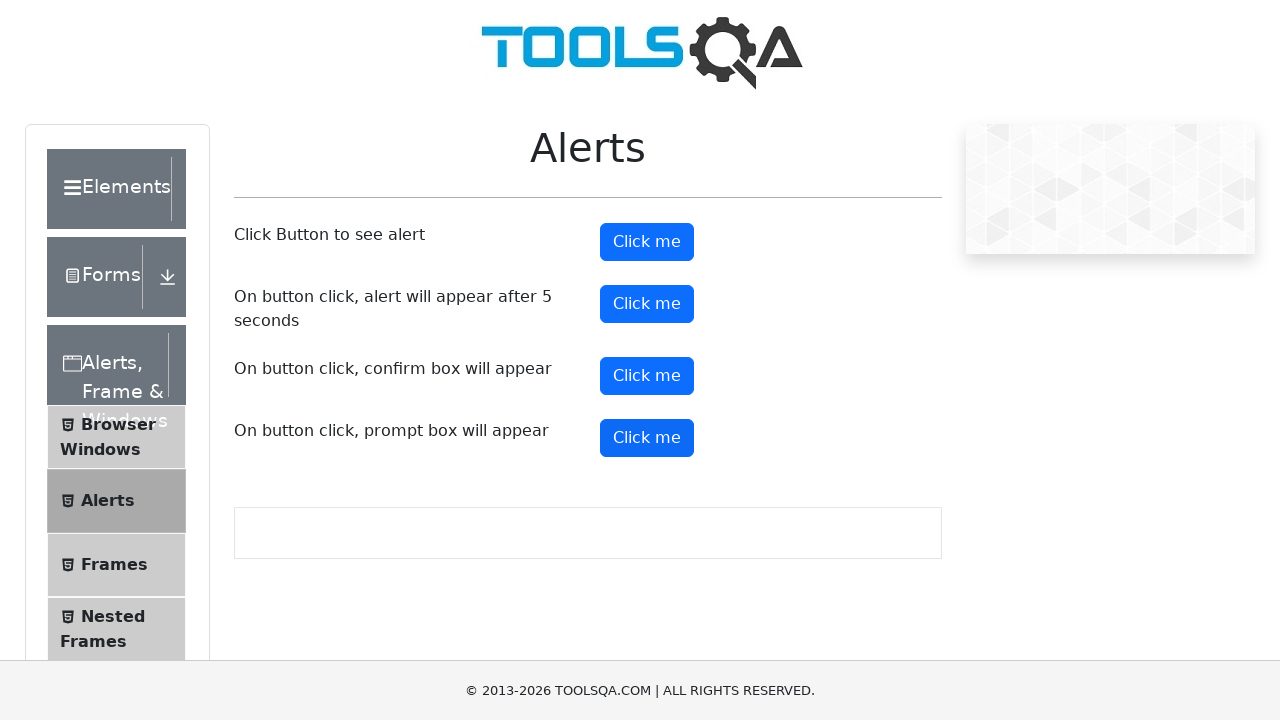

Set up dialog handler to accept prompt with 'Hello'
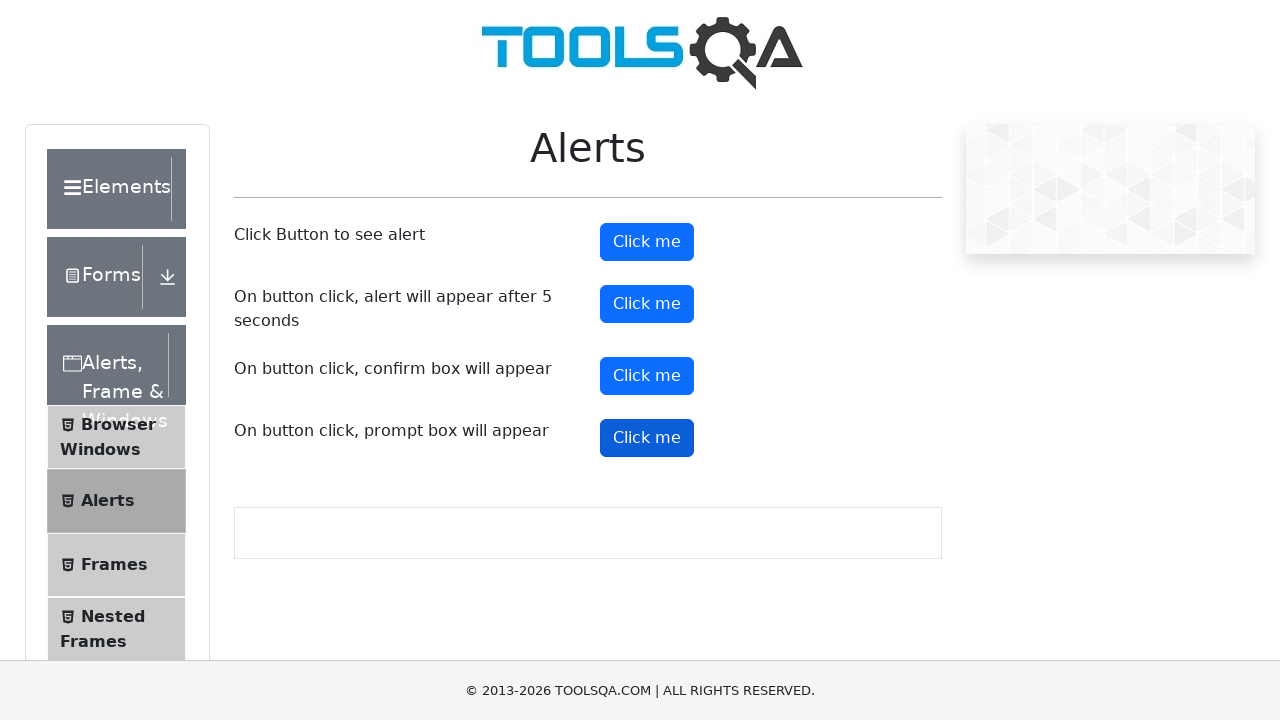

Triggered prompt button again to show dialog and accept it
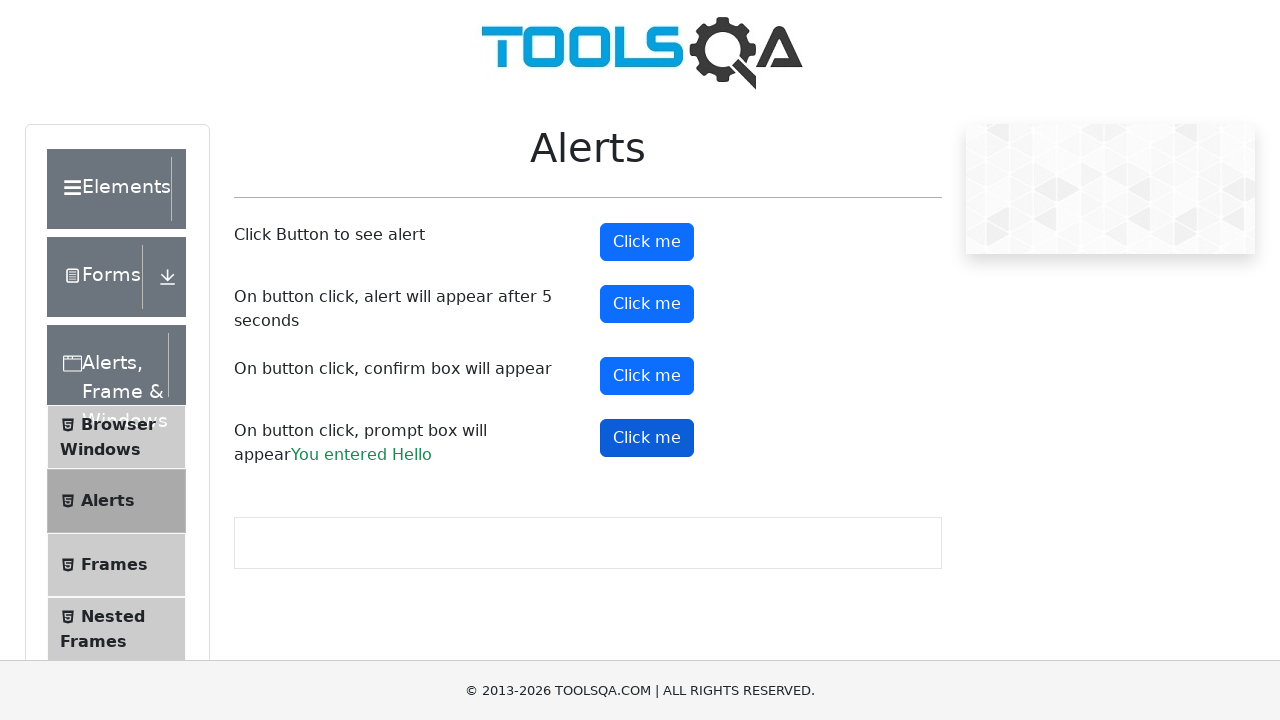

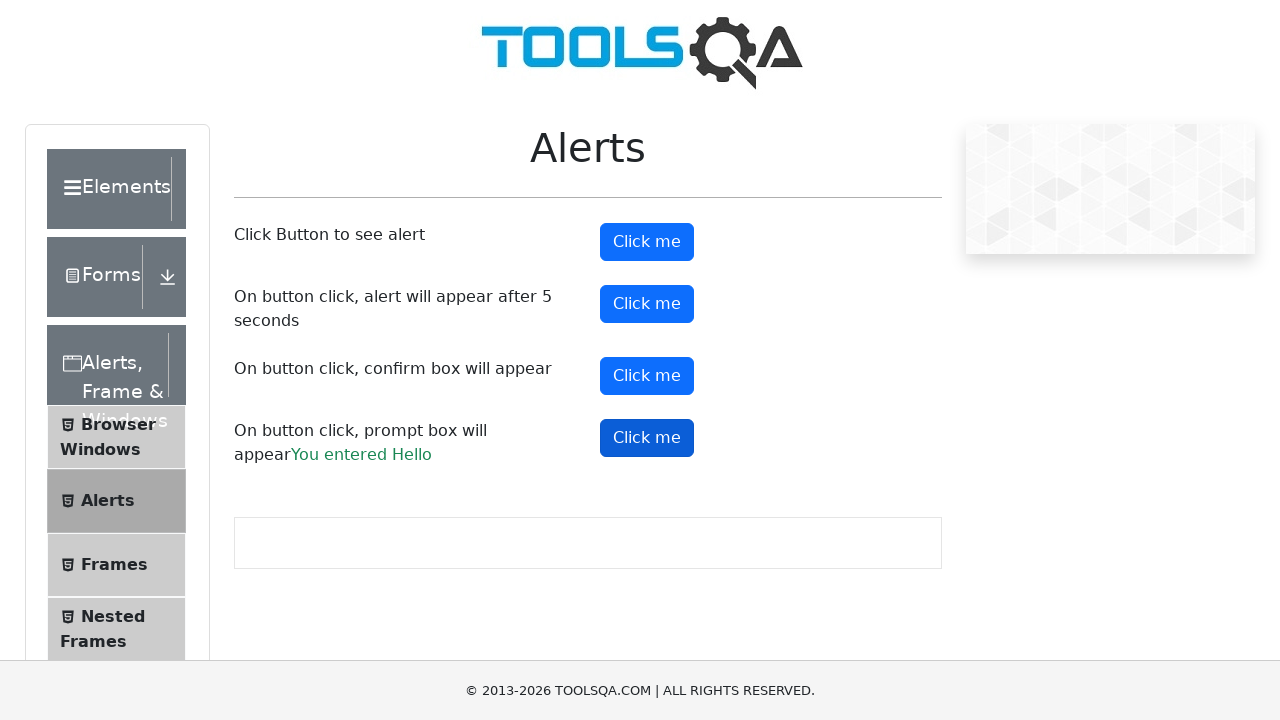